Tests JavaScript alert handling on demoqa.com by clicking various alert buttons, accepting simple alerts, waiting for timed alerts, and entering text in prompt alerts

Starting URL: https://demoqa.com/alerts

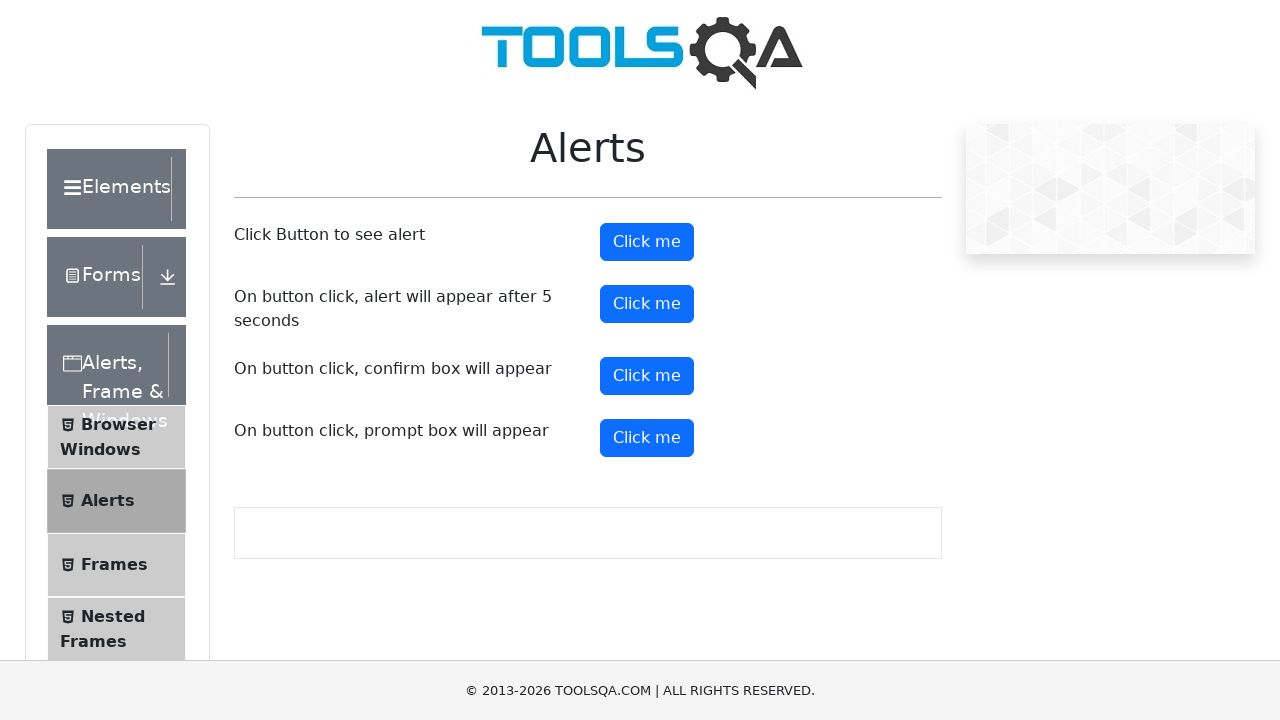

Scrolled simple alert button into view
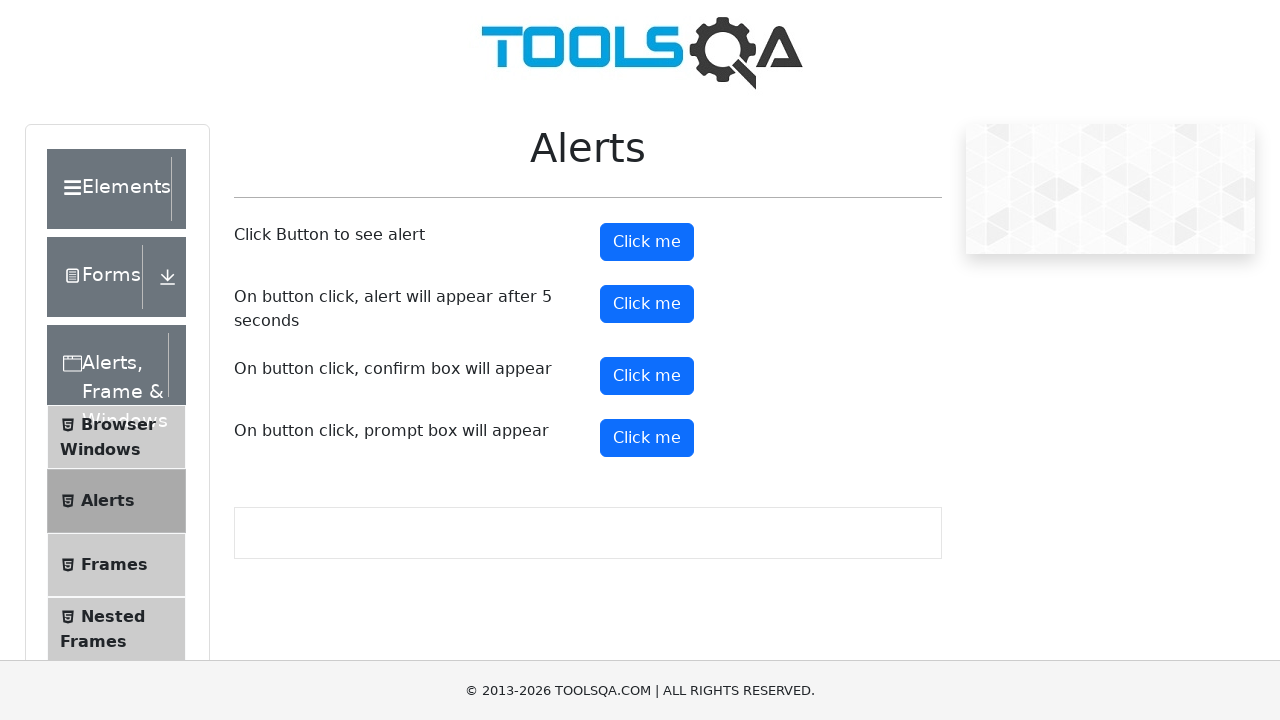

Set up dialog handler to accept alerts
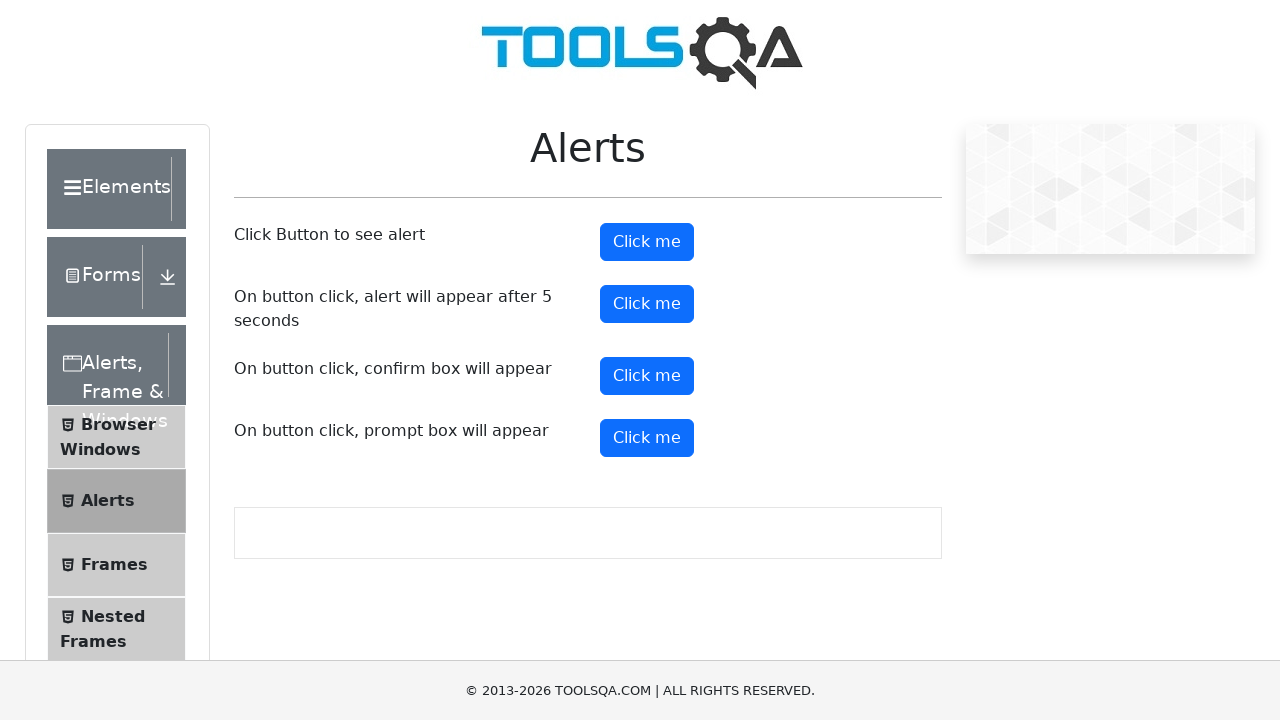

Clicked simple alert button at (647, 242) on #alertButton
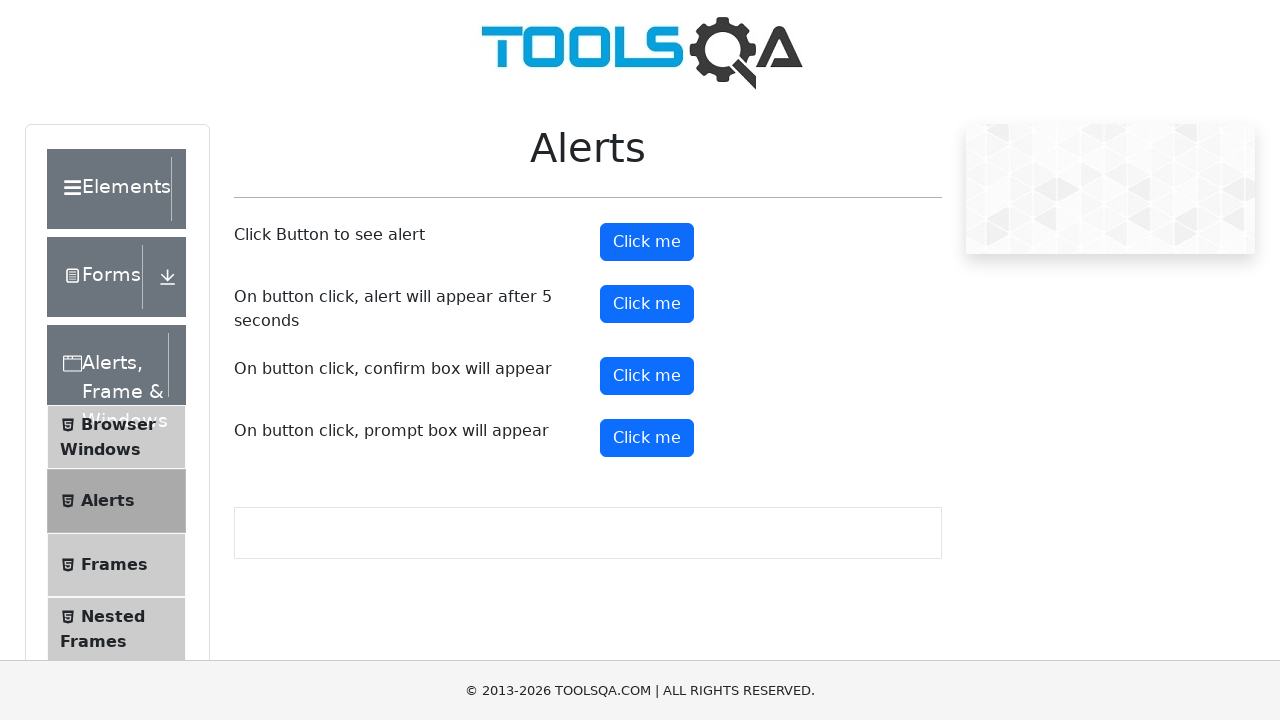

Waited 500ms for simple alert to be processed
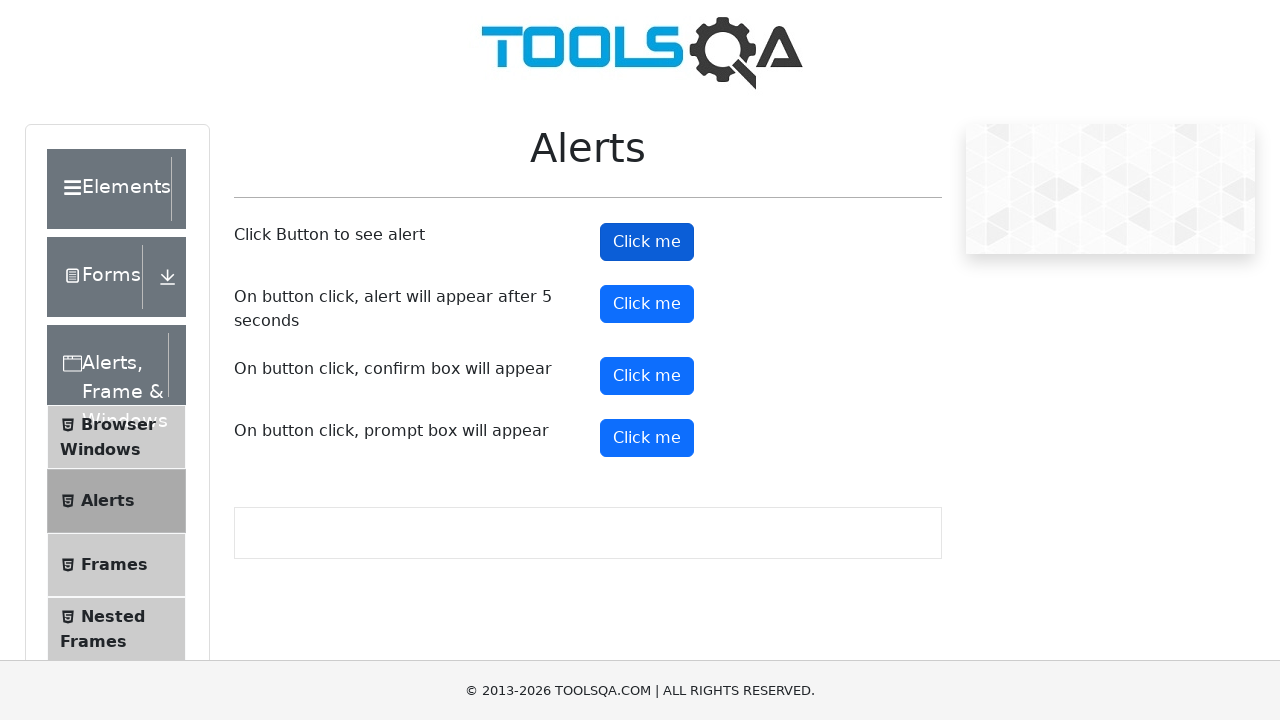

Scrolled timer alert button into view
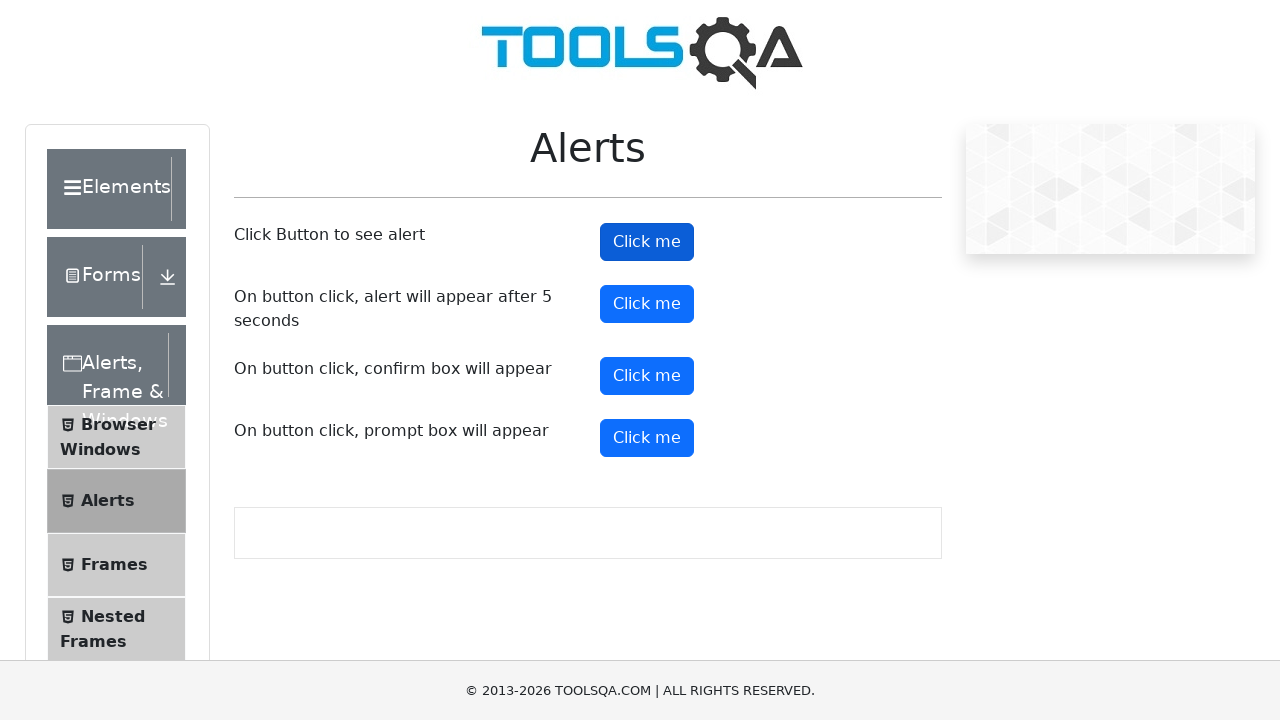

Set up dialog handler for timed alert
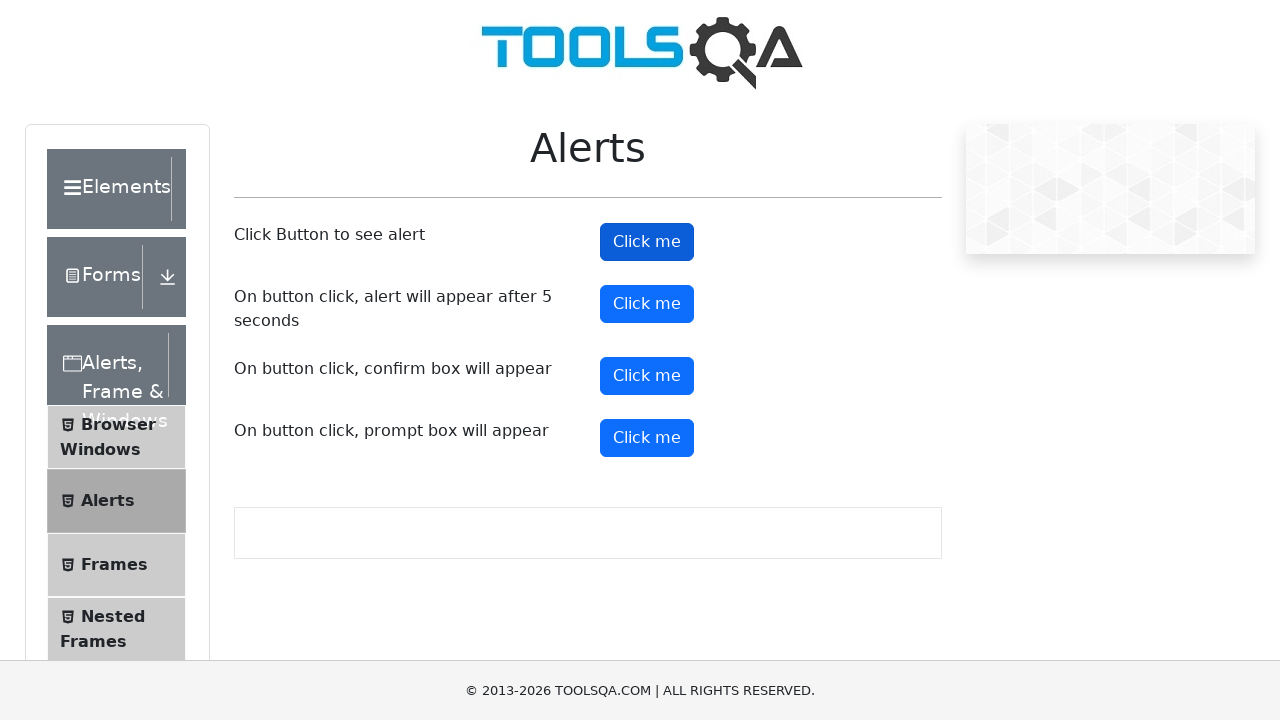

Clicked timer alert button at (647, 304) on #timerAlertButton
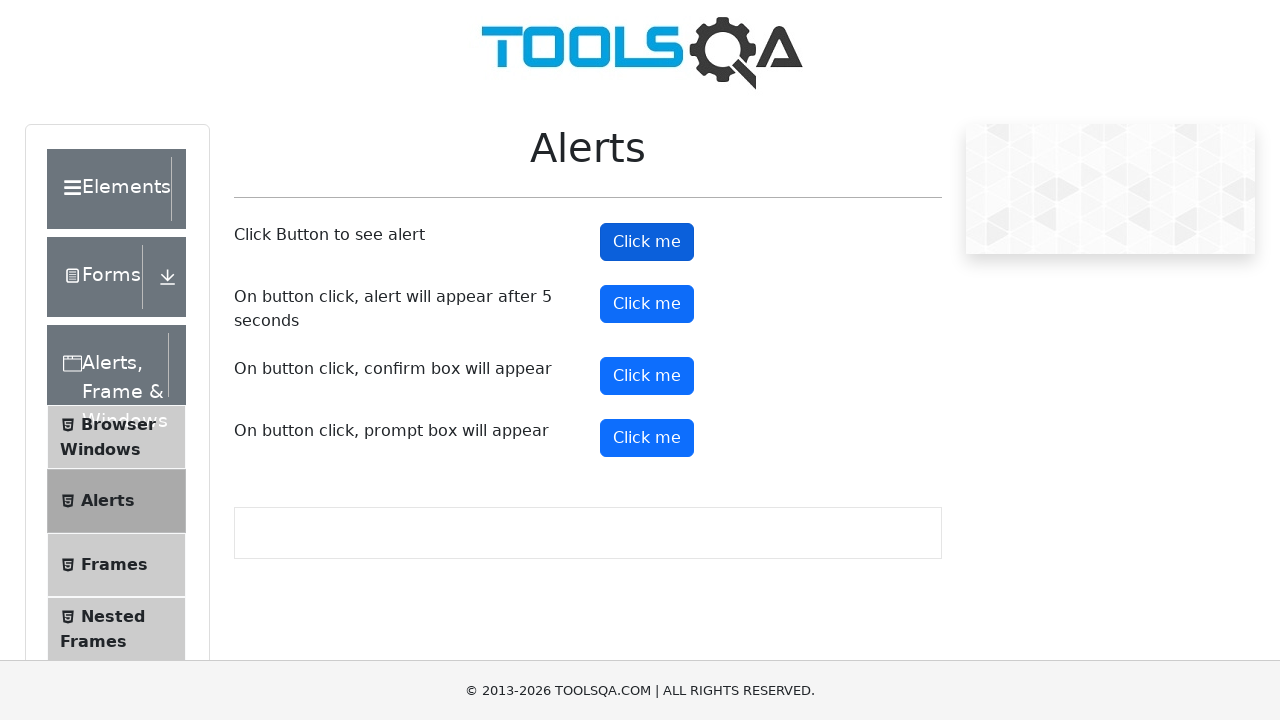

Waited 6 seconds for timed alert to appear and be accepted
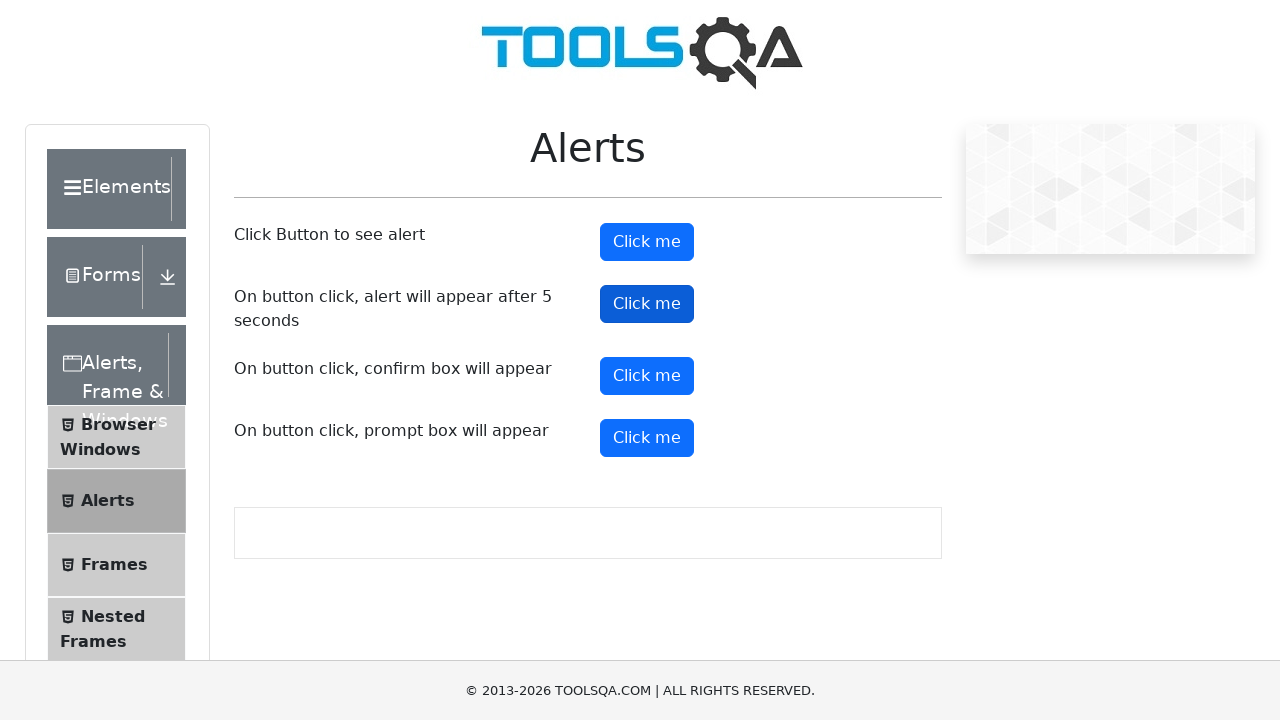

Scrolled prompt button into view
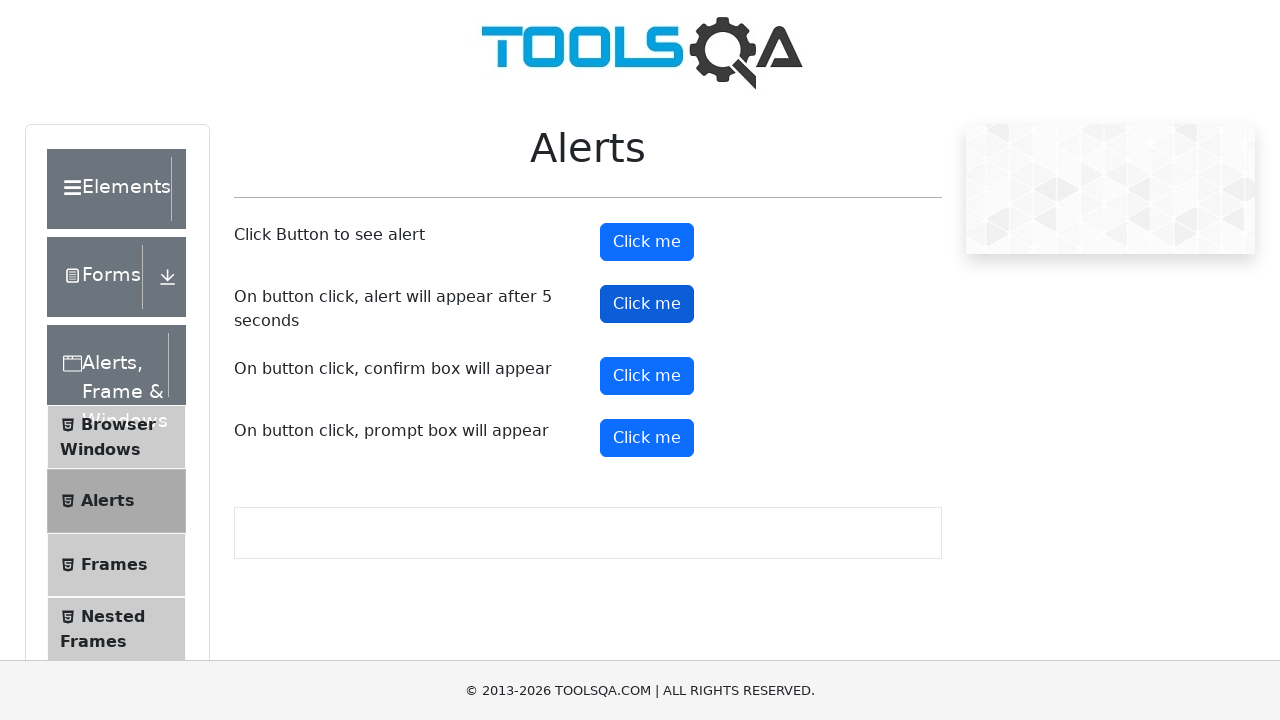

Set up dialog handler to enter text 'abcd' in prompt
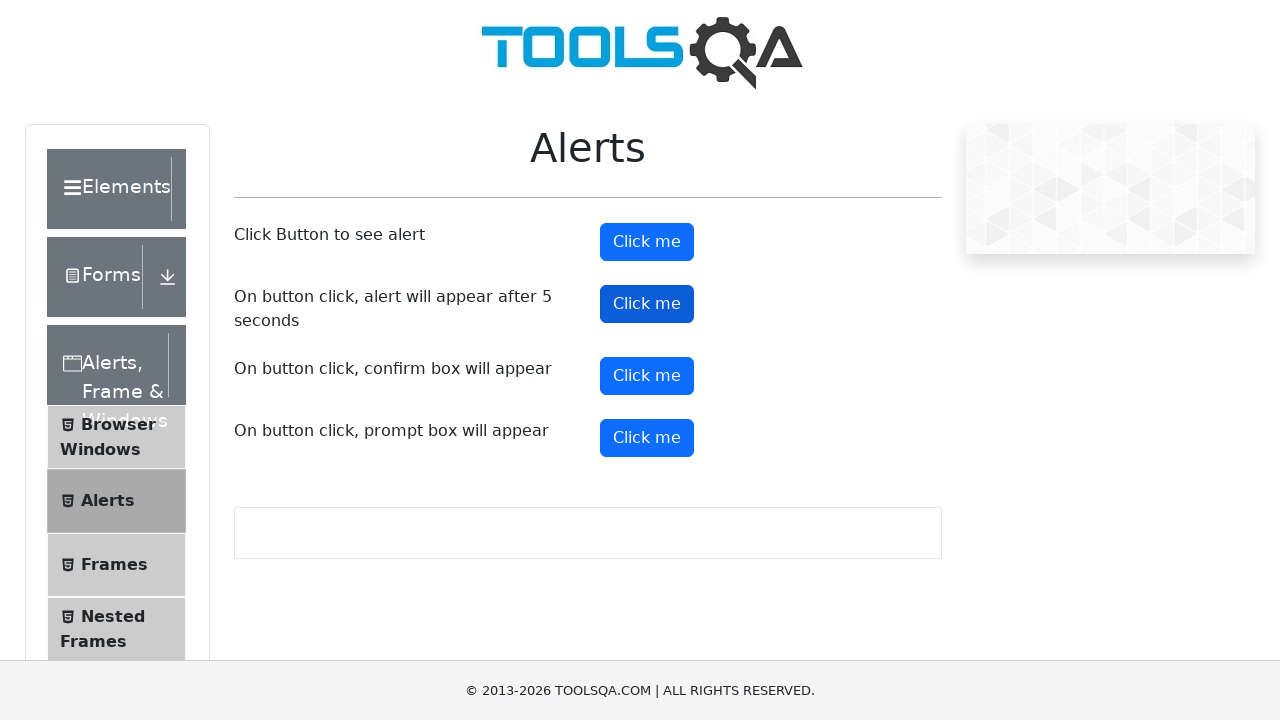

Clicked prompt alert button at (647, 438) on #promtButton
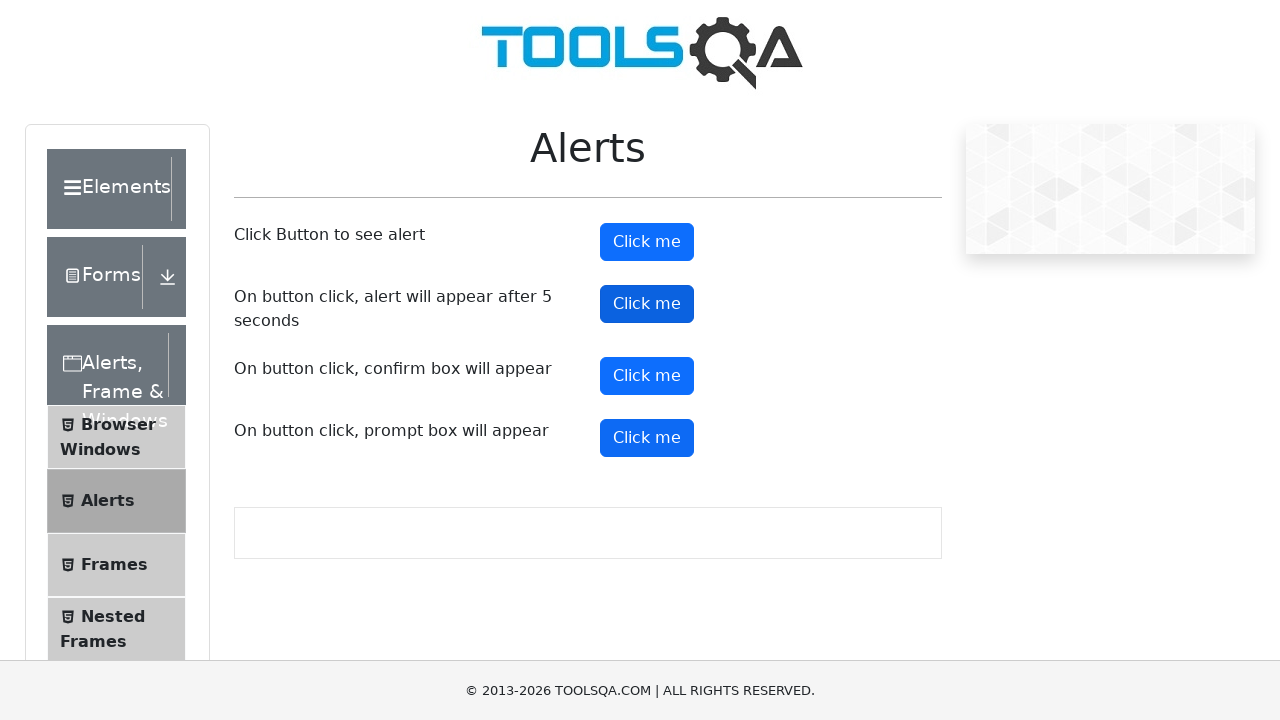

Waited 500ms for prompt to be processed
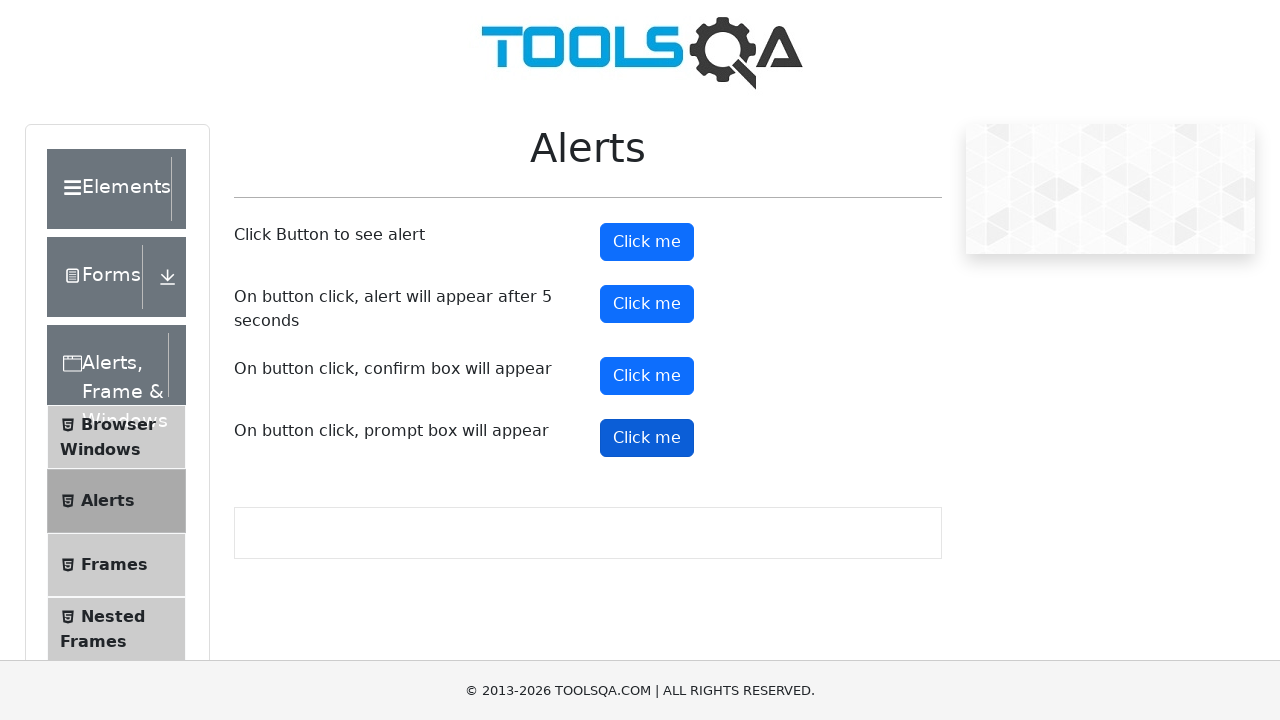

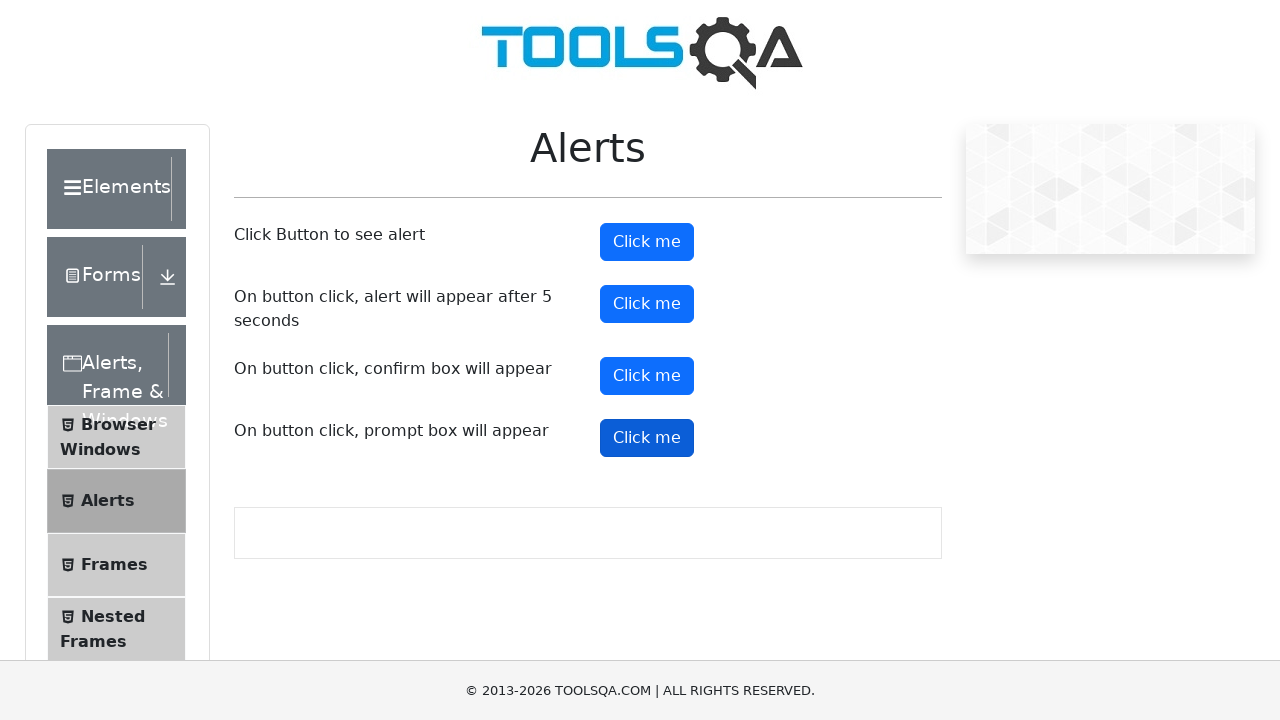